Tests page scrolling functionality by scrolling to the bottom of a blog post page and then scrolling back to the top using JavaScript execution.

Starting URL: https://www.cnblogs.com/pachongshangdexuebi/p/5313381.html

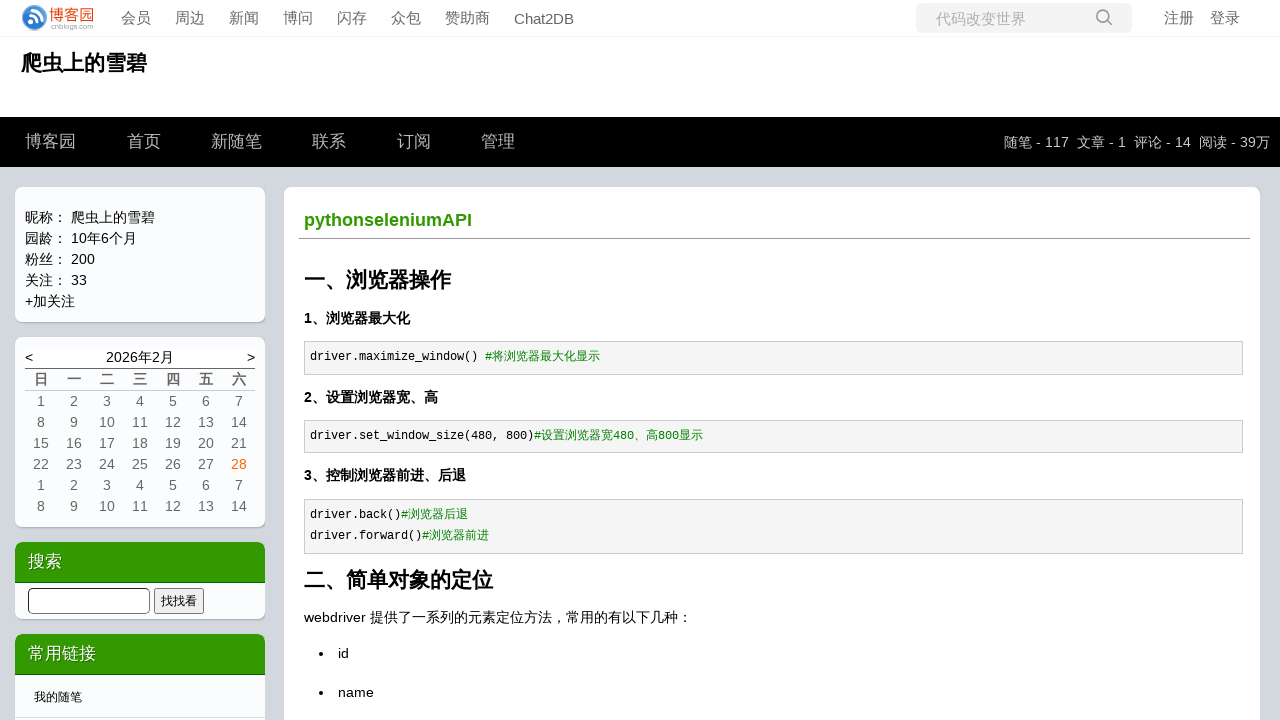

Page loaded (domcontentloaded event)
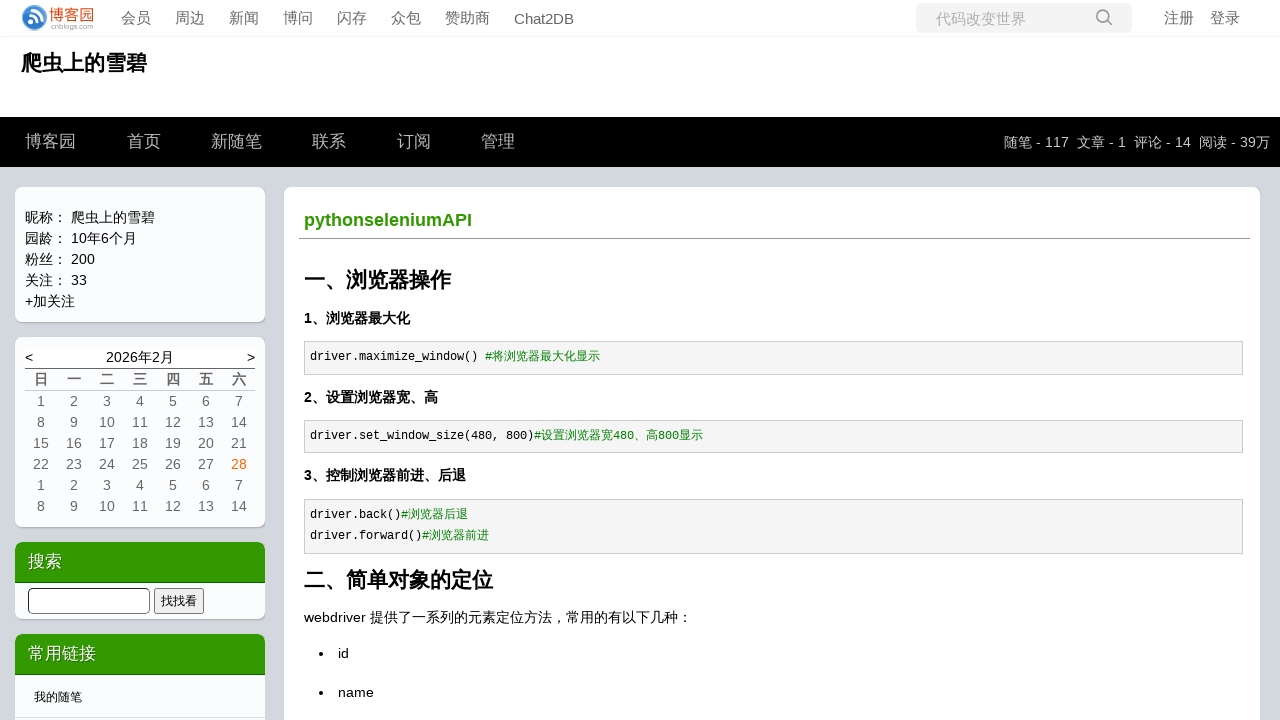

Scrolled to bottom of blog post page
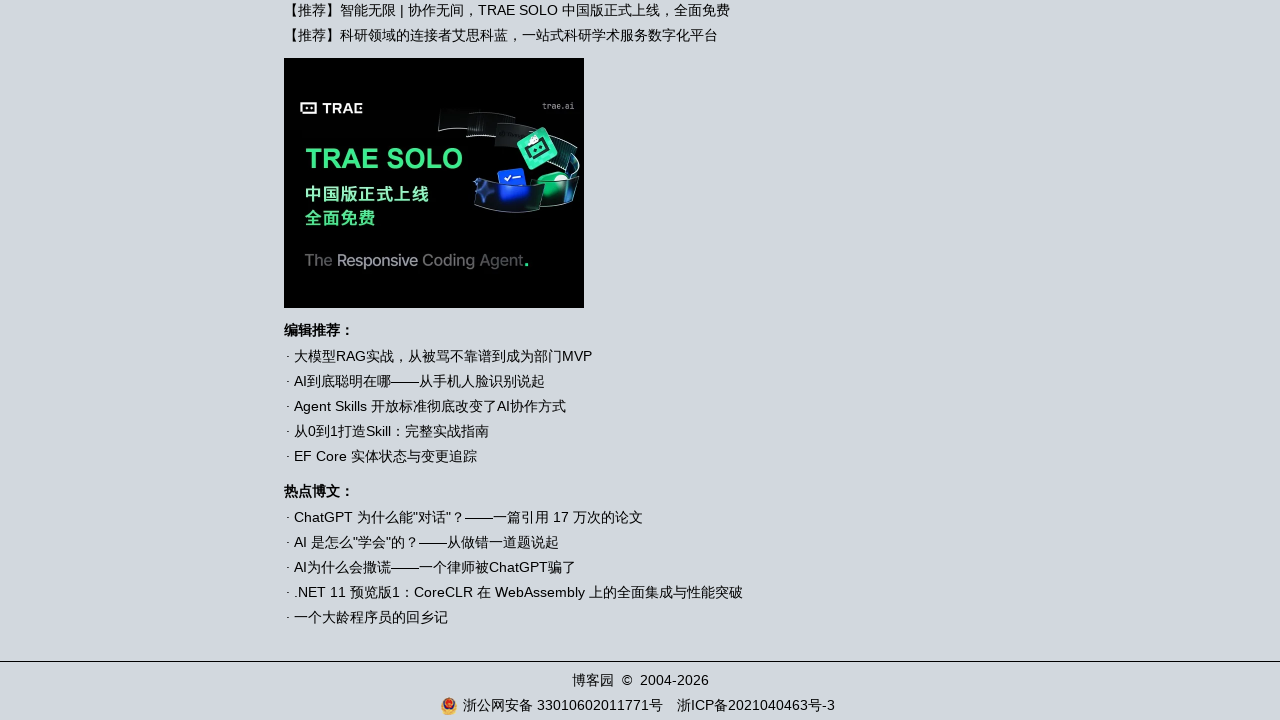

Waited 1 second to observe scroll to bottom
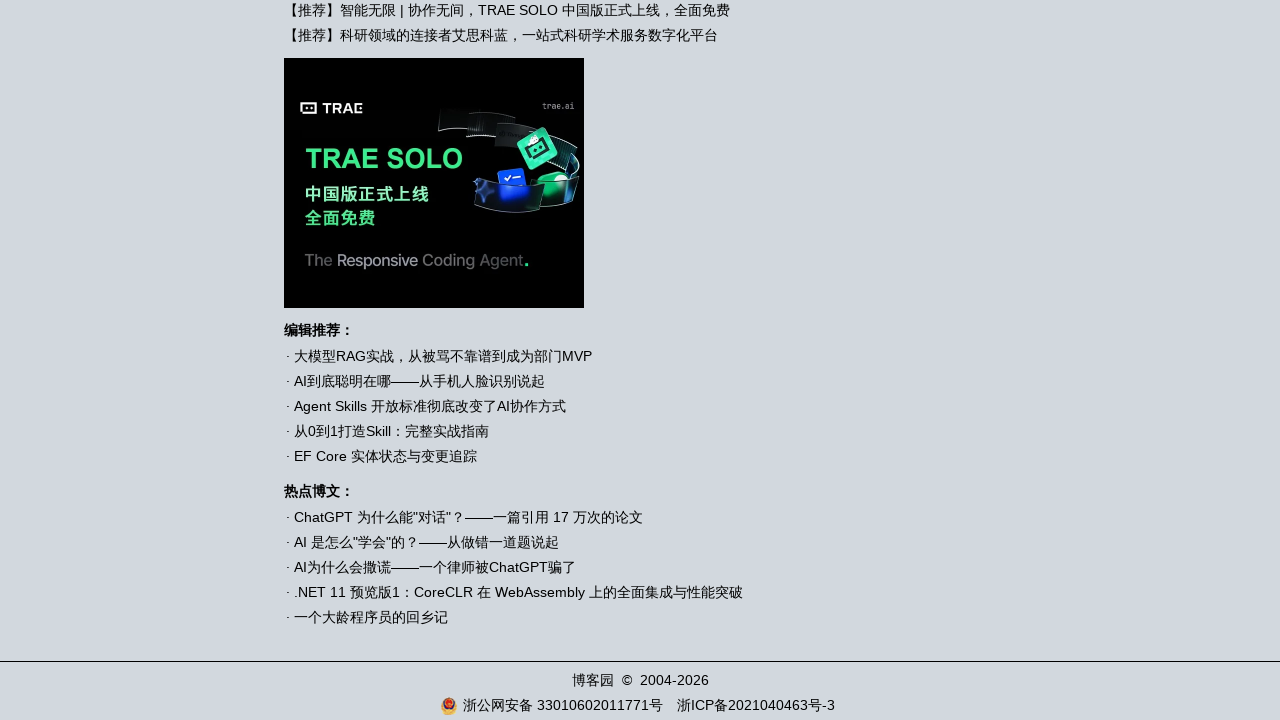

Scrolled back to top of page
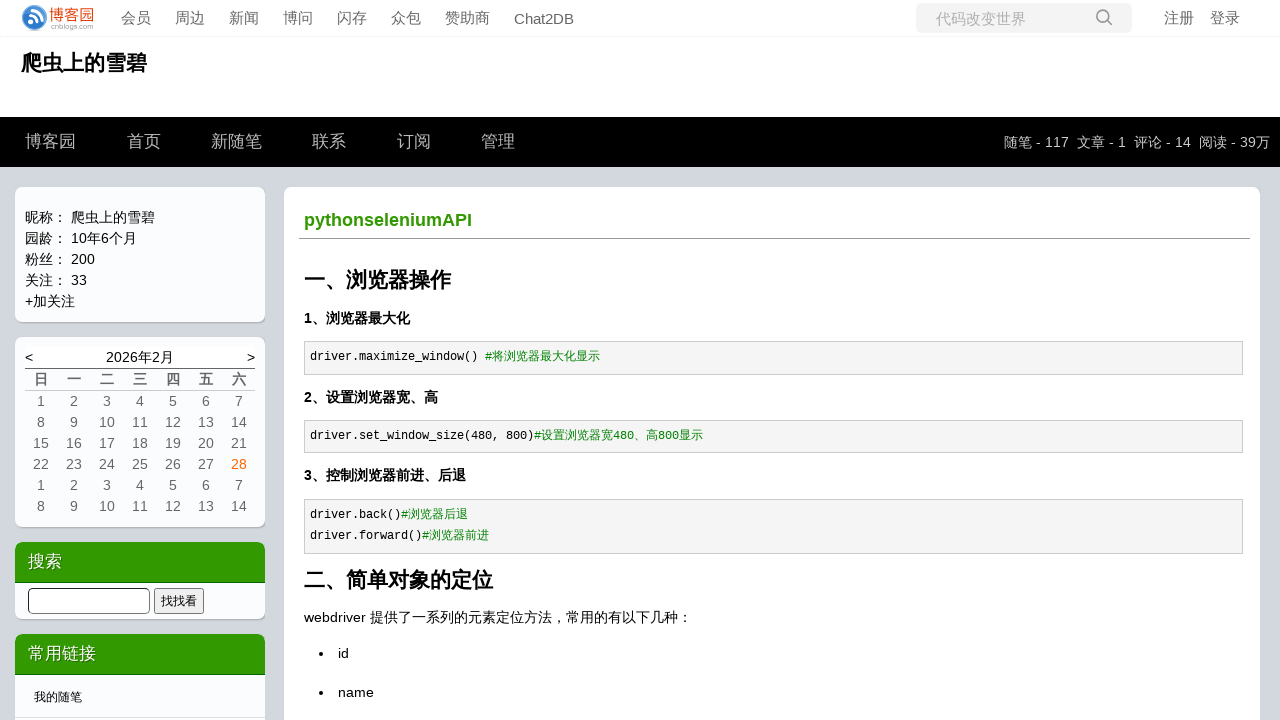

Waited 1 second to observe scroll back to top
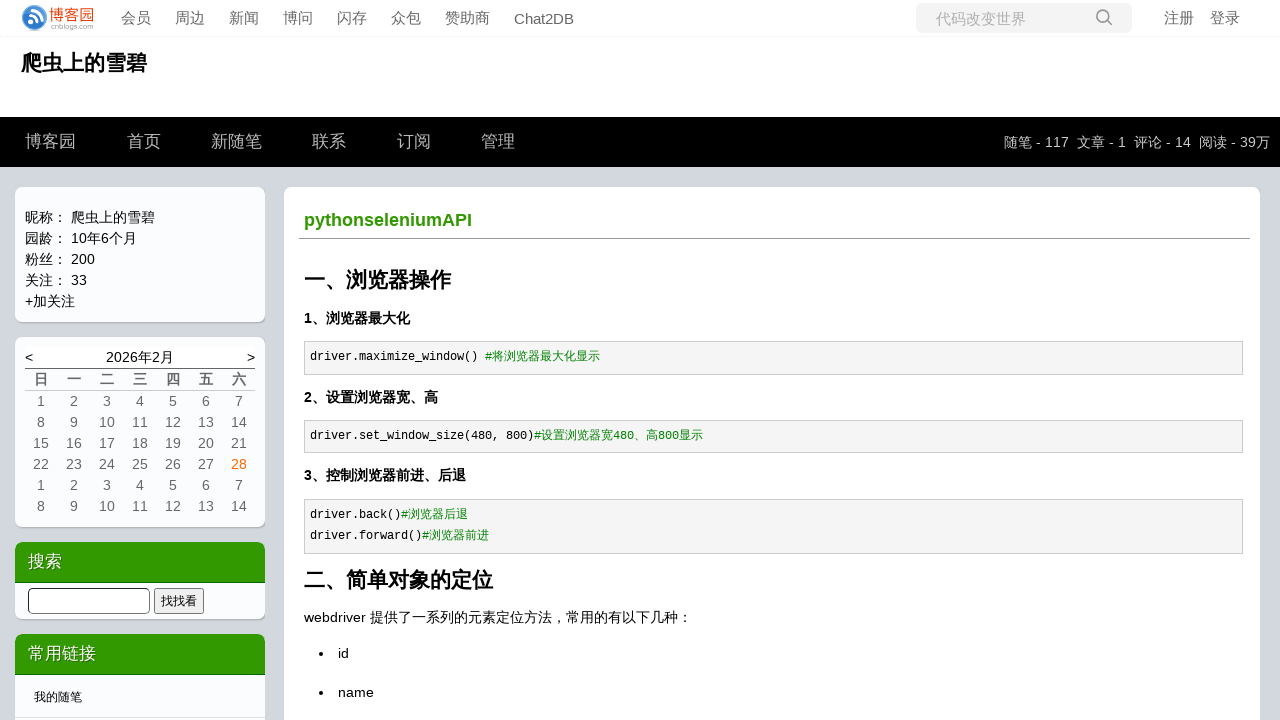

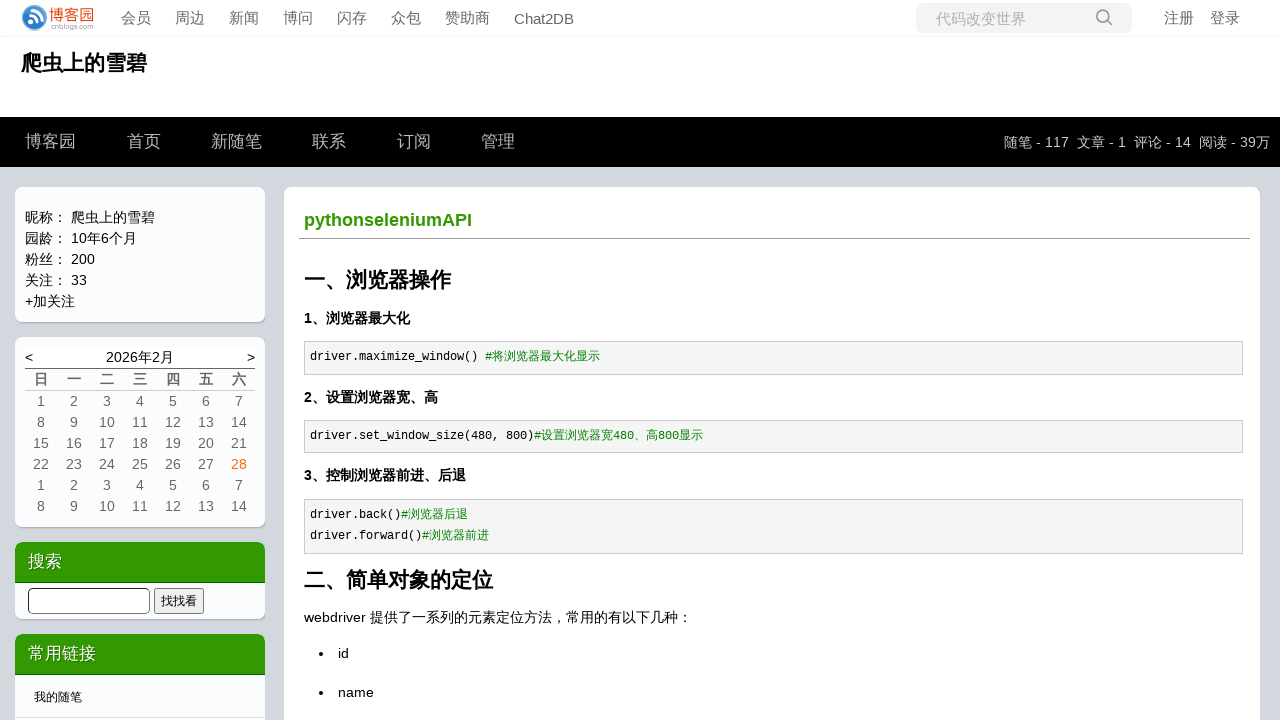